Tests empty login validation by attempting to login without username and password, then verifying error message

Starting URL: https://www.saucedemo.com/

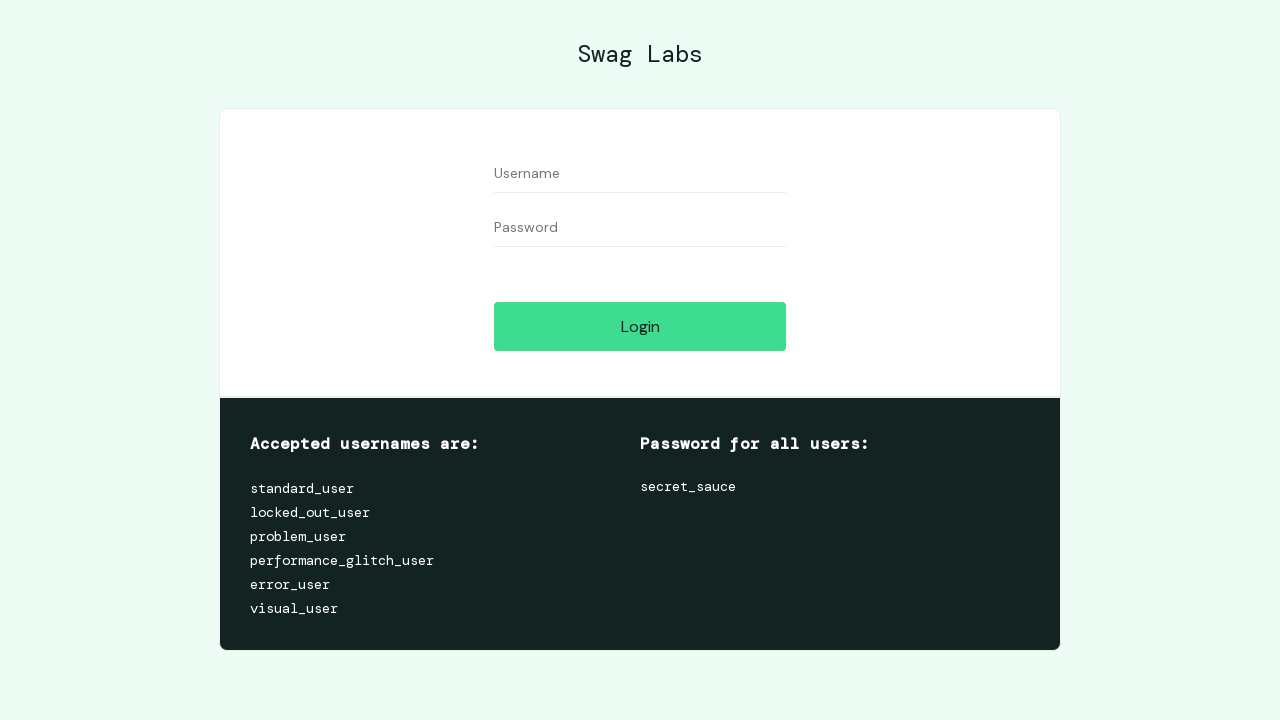

Clicked login button with empty username and password at (640, 326) on #login-button
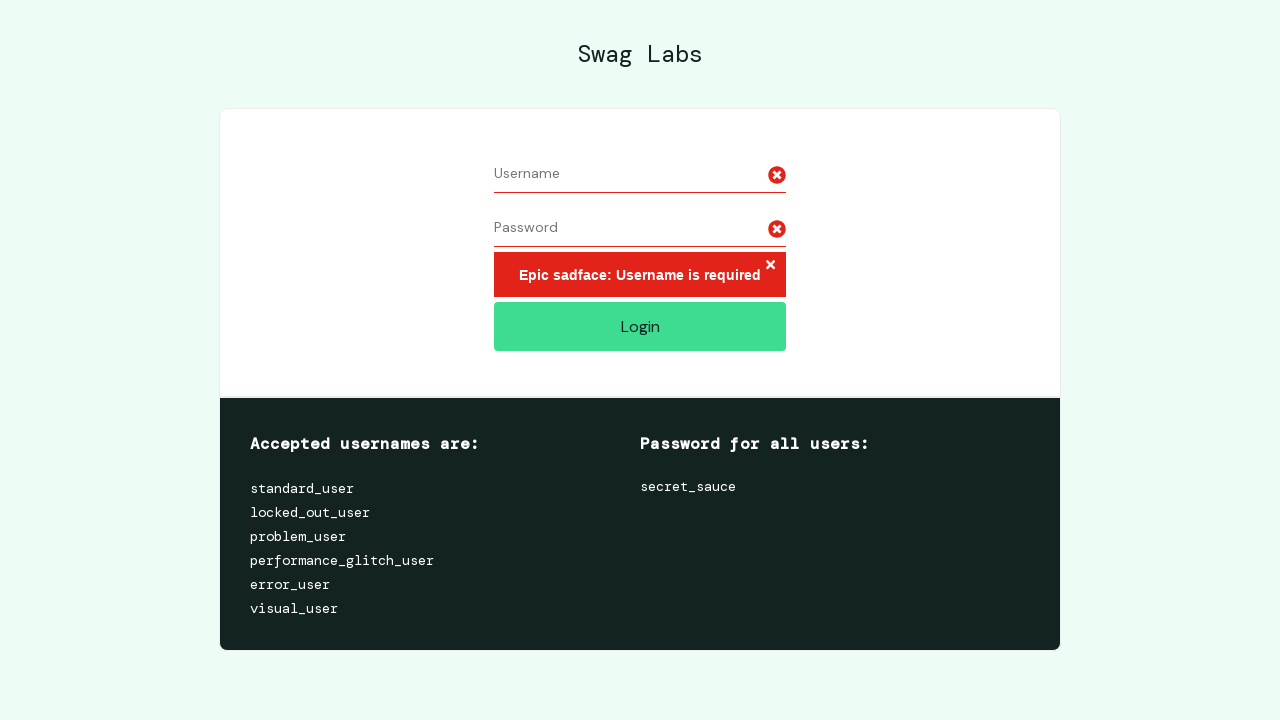

Error message element loaded and visible
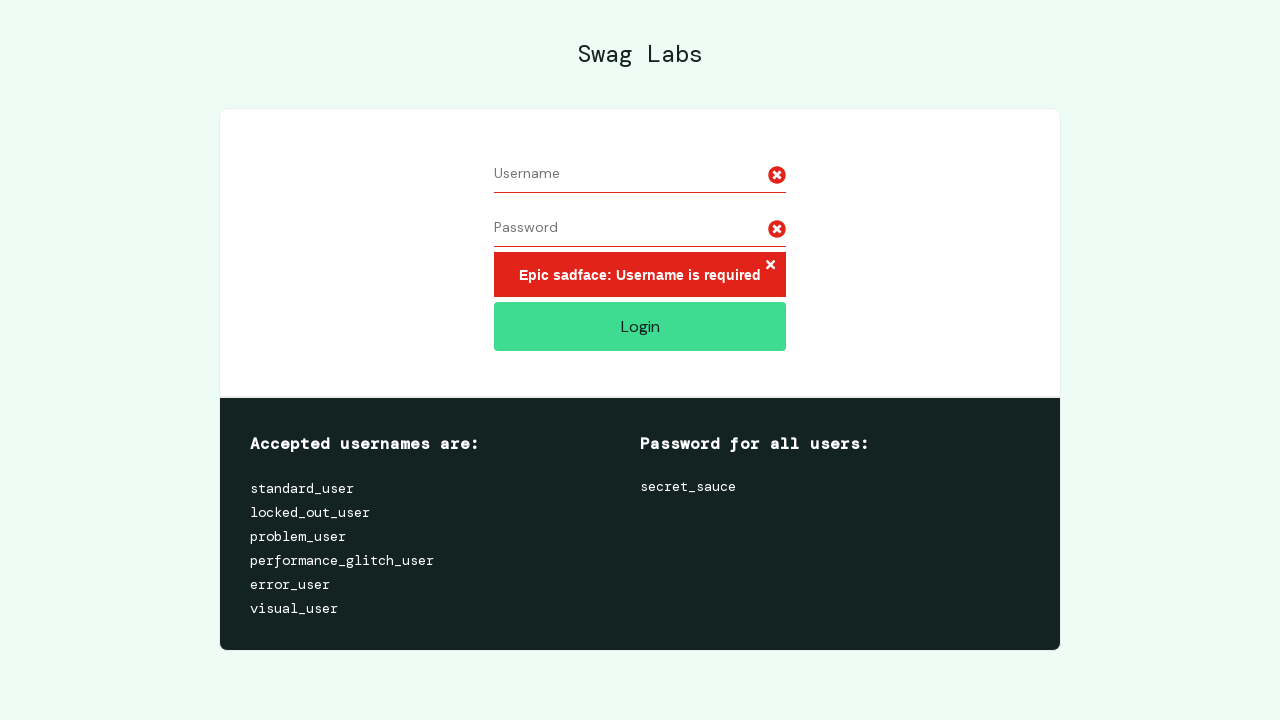

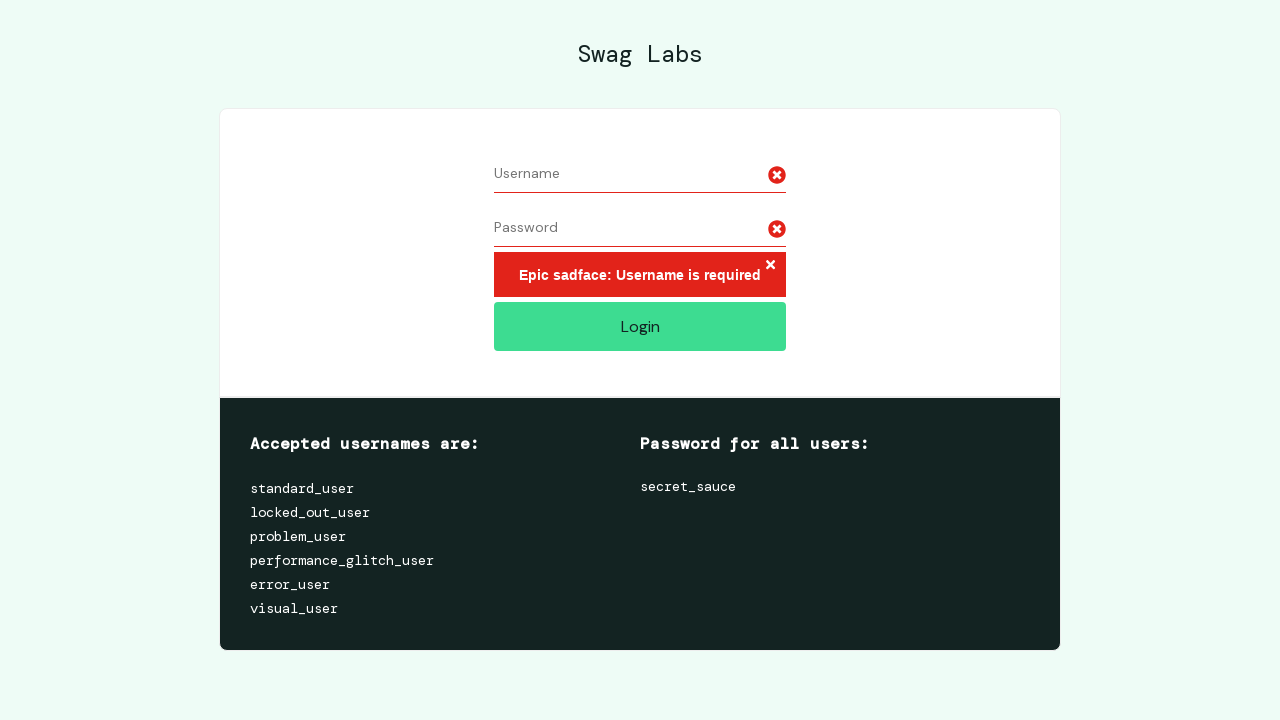